Tests navigation to 0-9 page by clicking Browse Languages menu and then 0-9 submenu

Starting URL: http://www.99-bottles-of-beer.net/

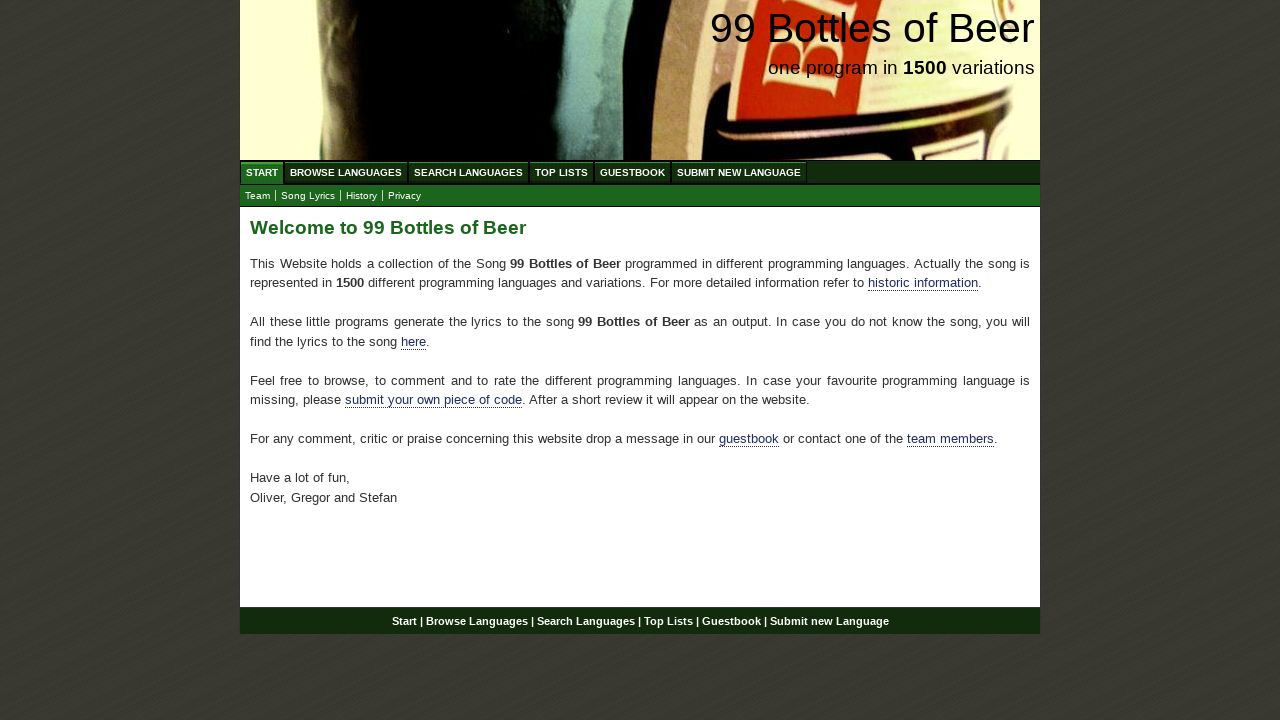

Clicked Browse Languages menu at (346, 172) on text=BROWSE LANGUAGES
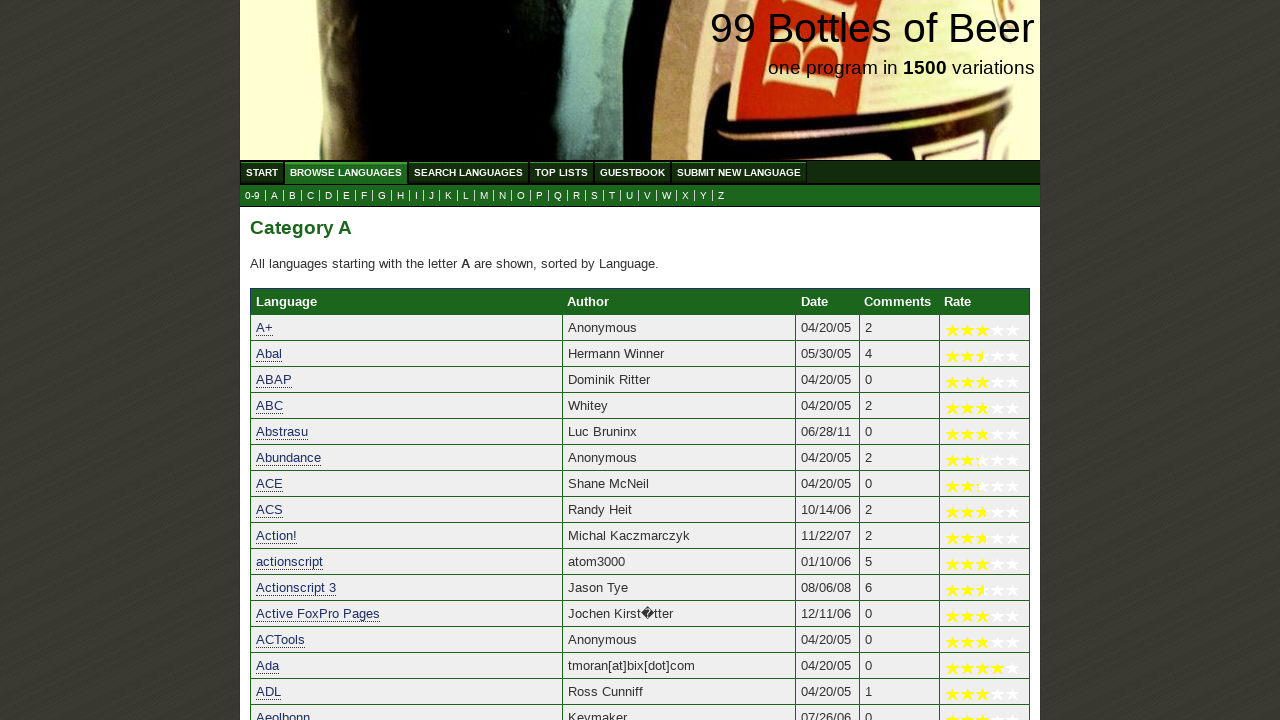

Clicked 0-9 submenu at (252, 196) on a:has-text('0-9')
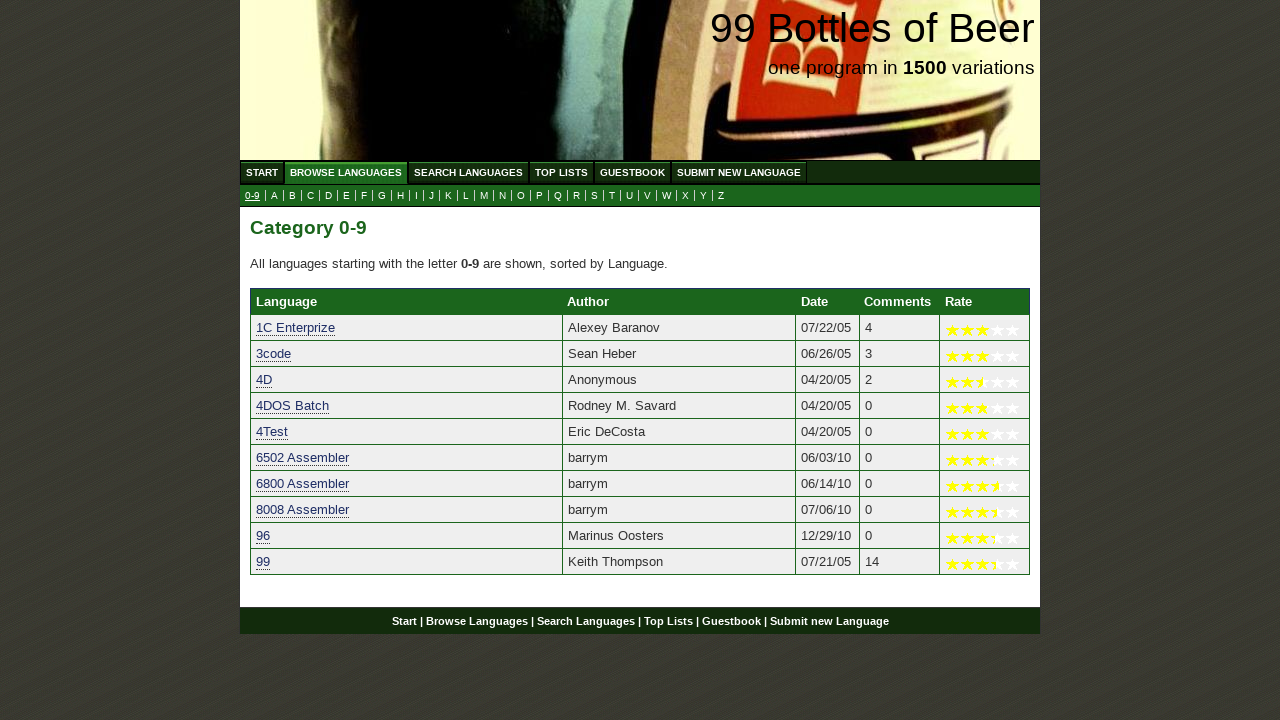

Verified navigation to URL: http://www.99-bottles-of-beer.net/0.html
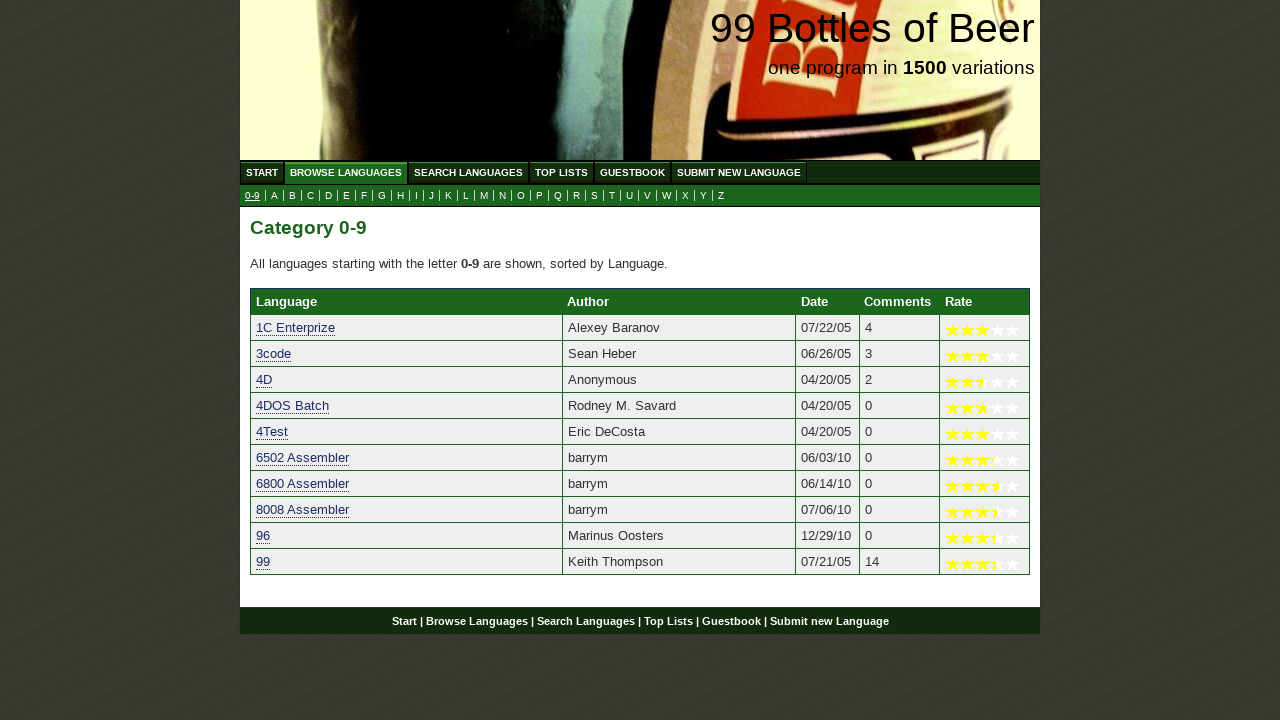

Verified 0-9 submenu is visible
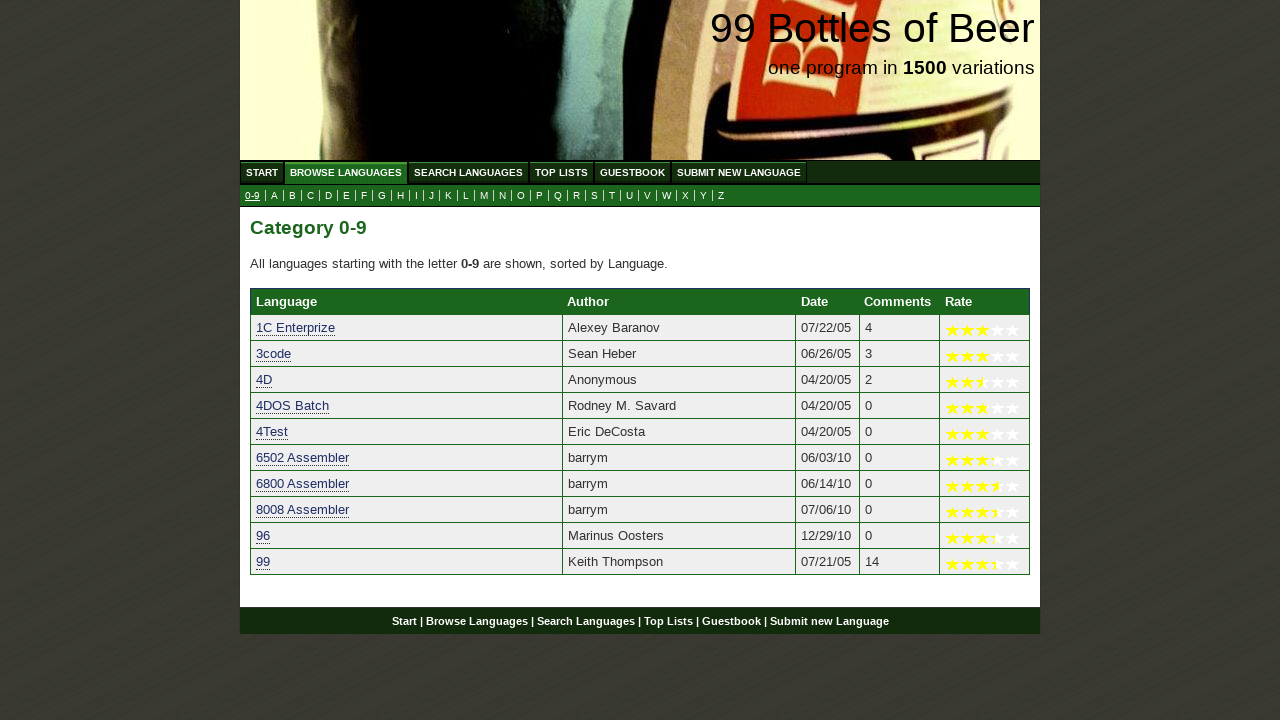

Verified 0-9 submenu is enabled
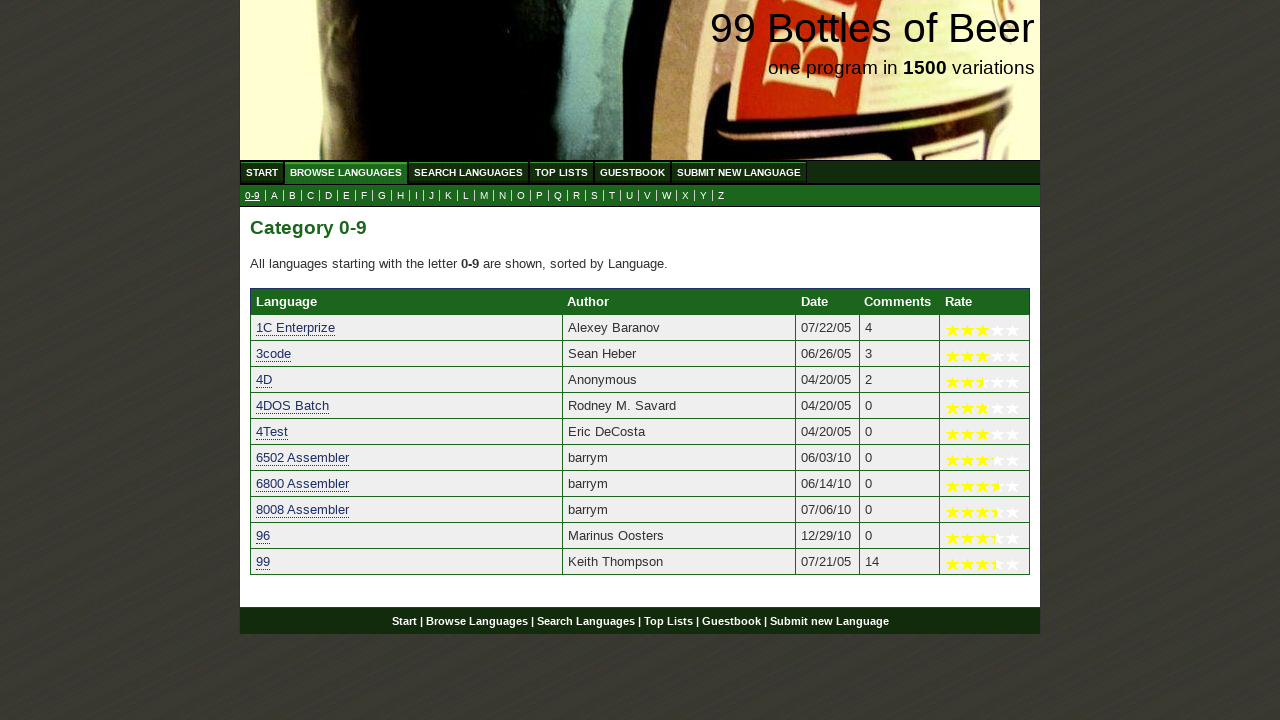

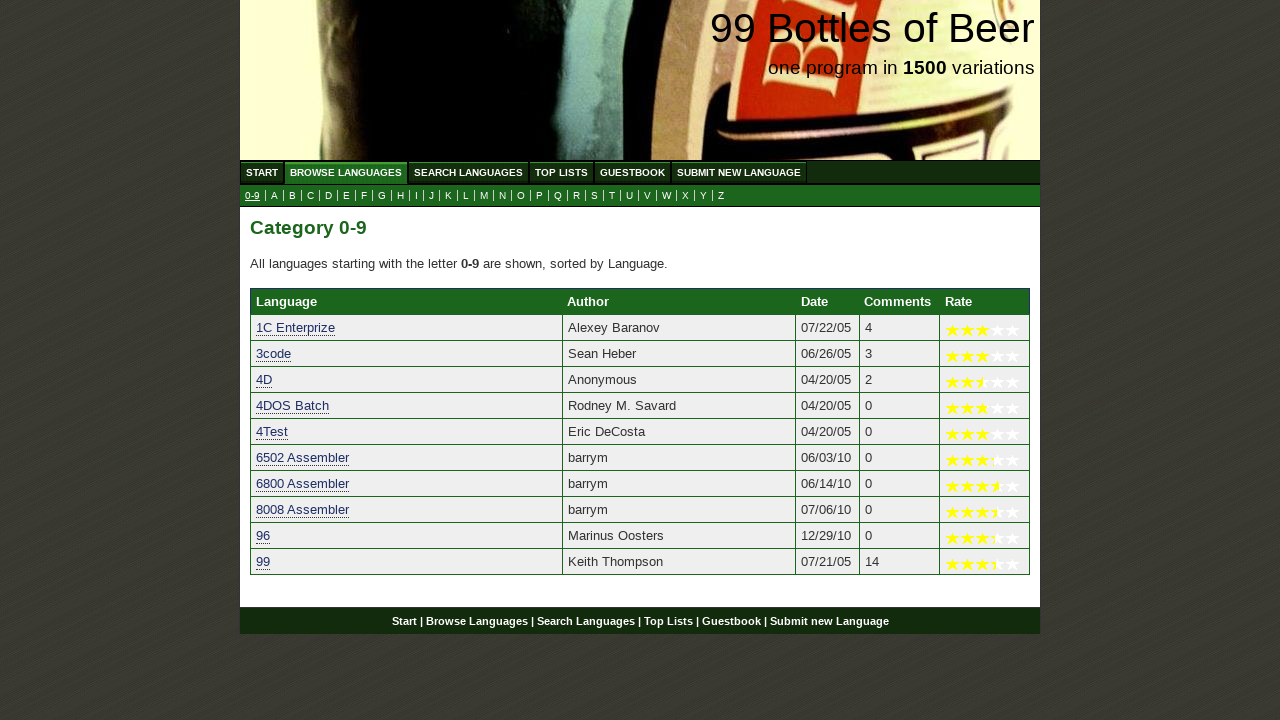